Tests scrolling functionality by moving to an element at the bottom of the page and then scrolling back up using PAGE_UP key presses

Starting URL: https://practice.cydeo.com/

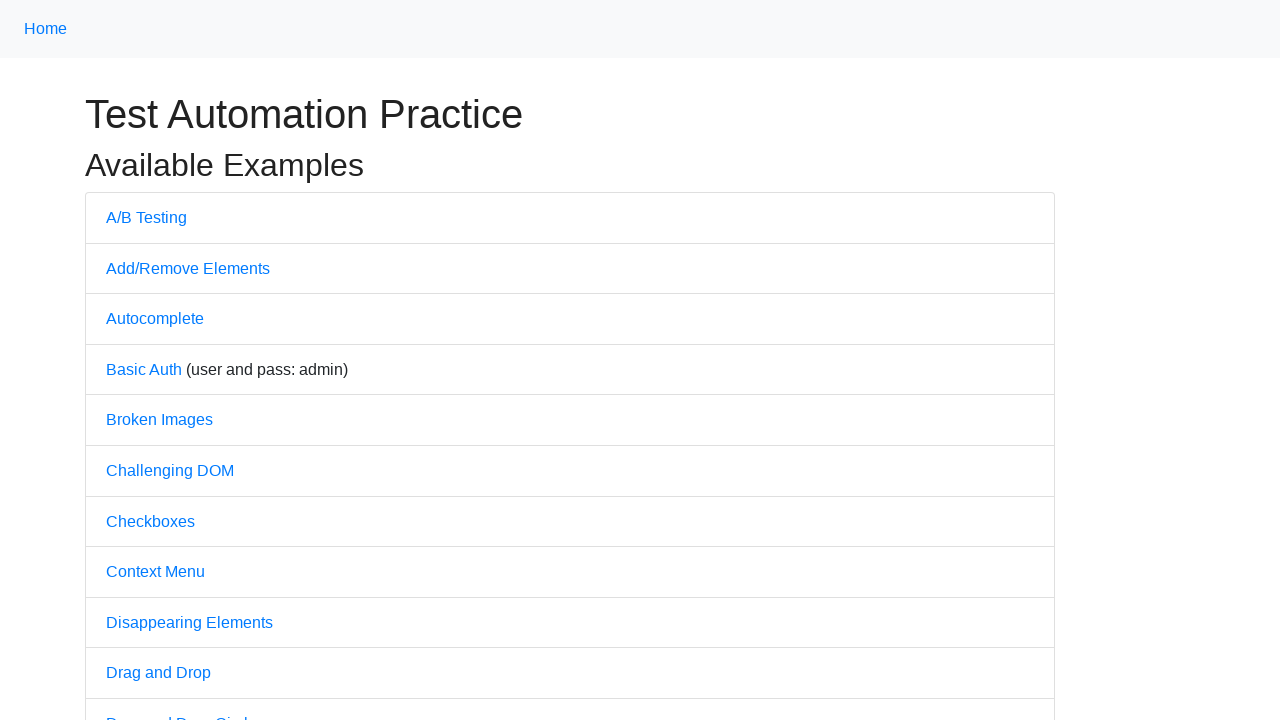

Located the CYDEO link element at the bottom of the page
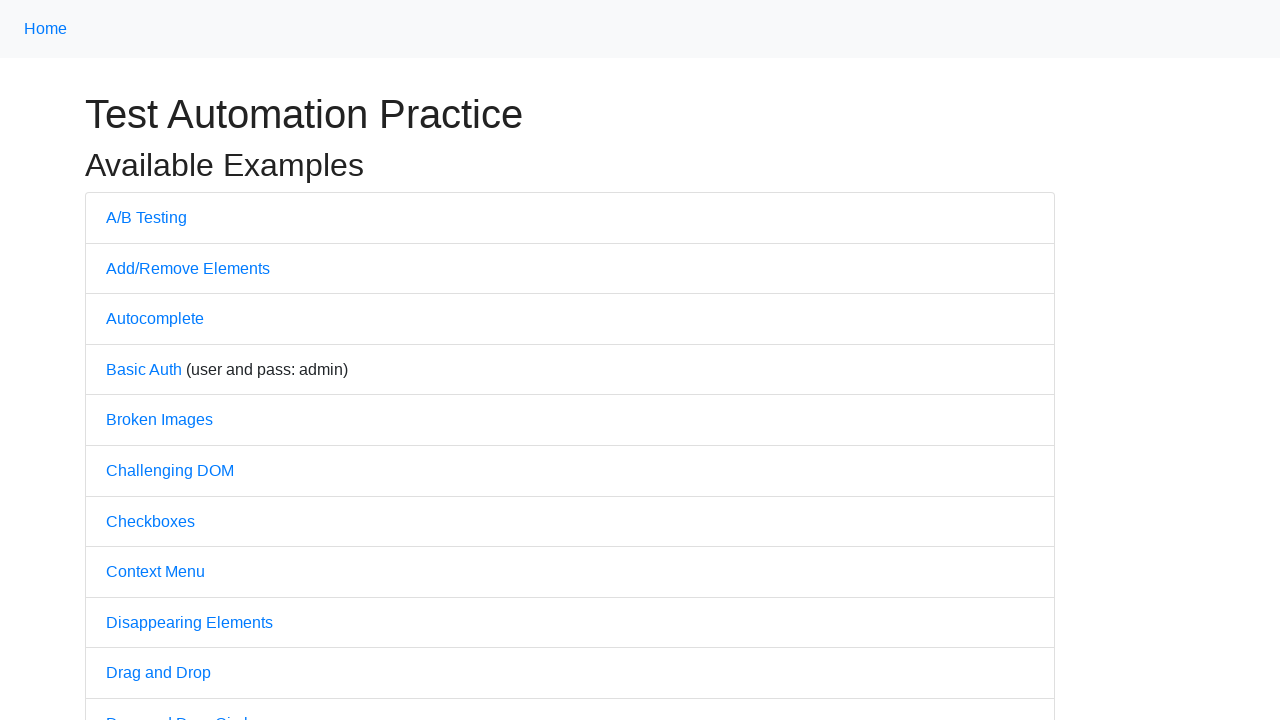

Scrolled to the CYDEO link element
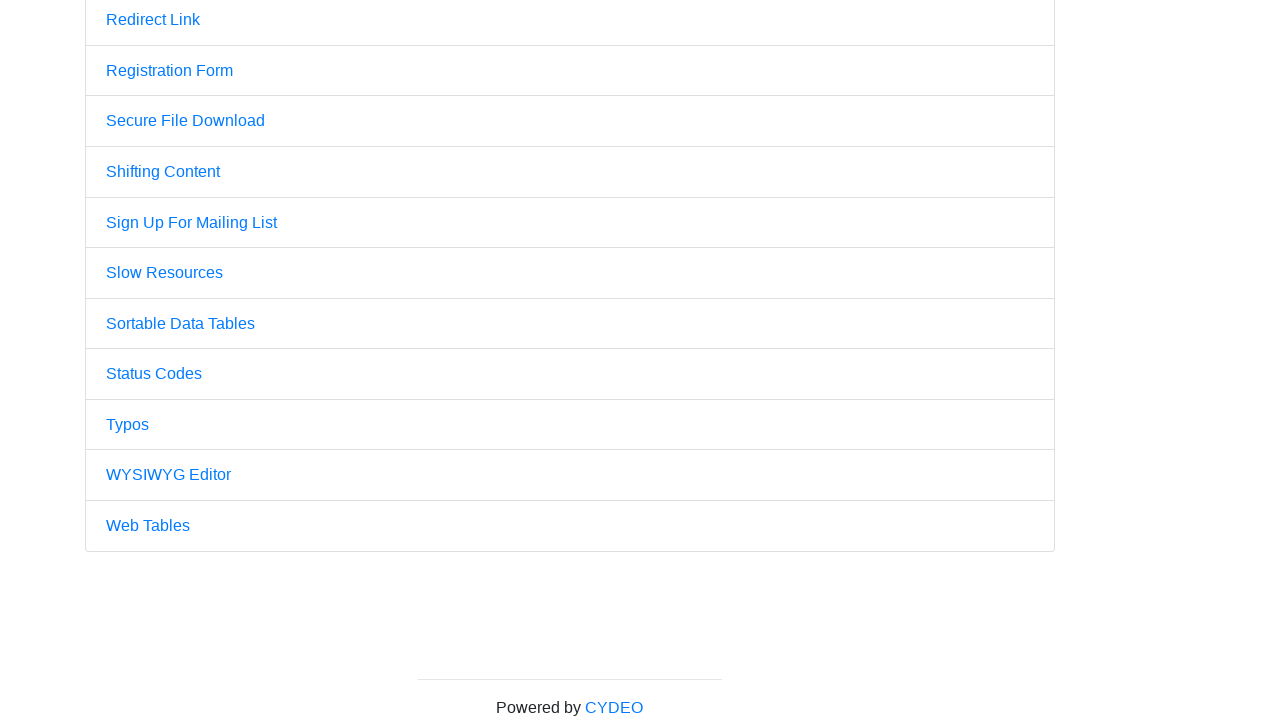

Pressed PAGE_UP key to scroll up (1/4)
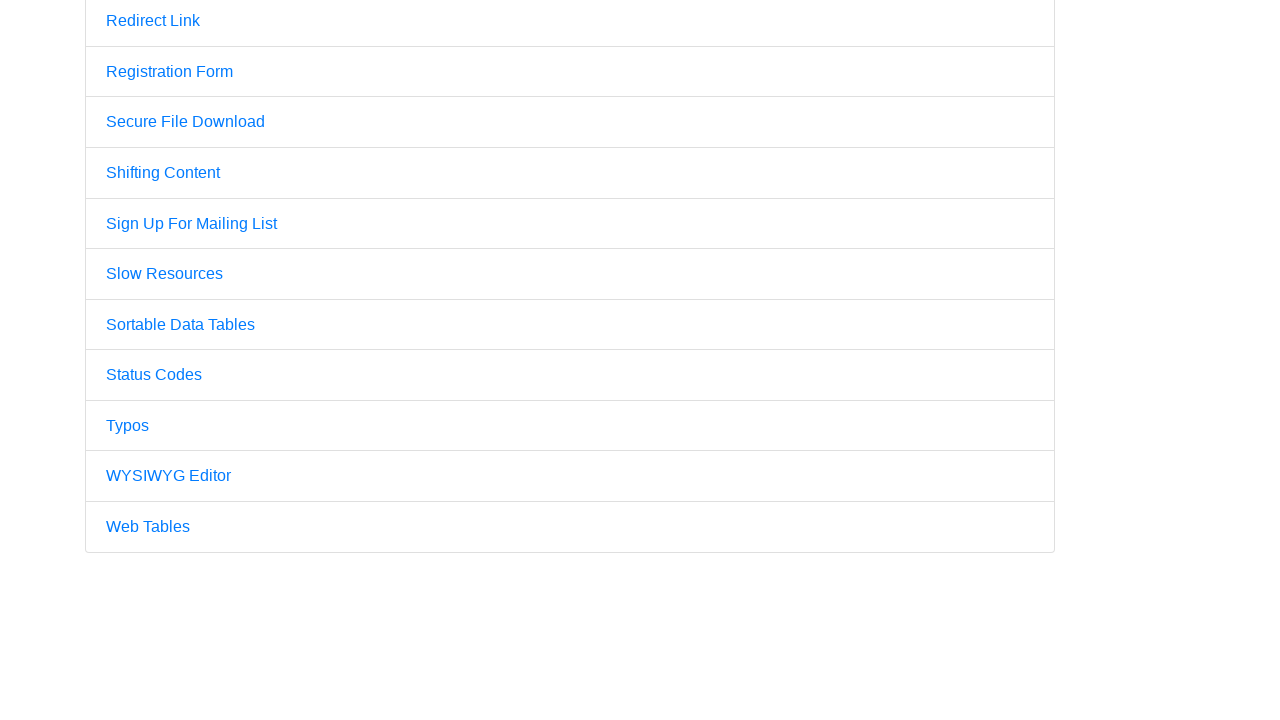

Pressed PAGE_UP key to scroll up (2/4)
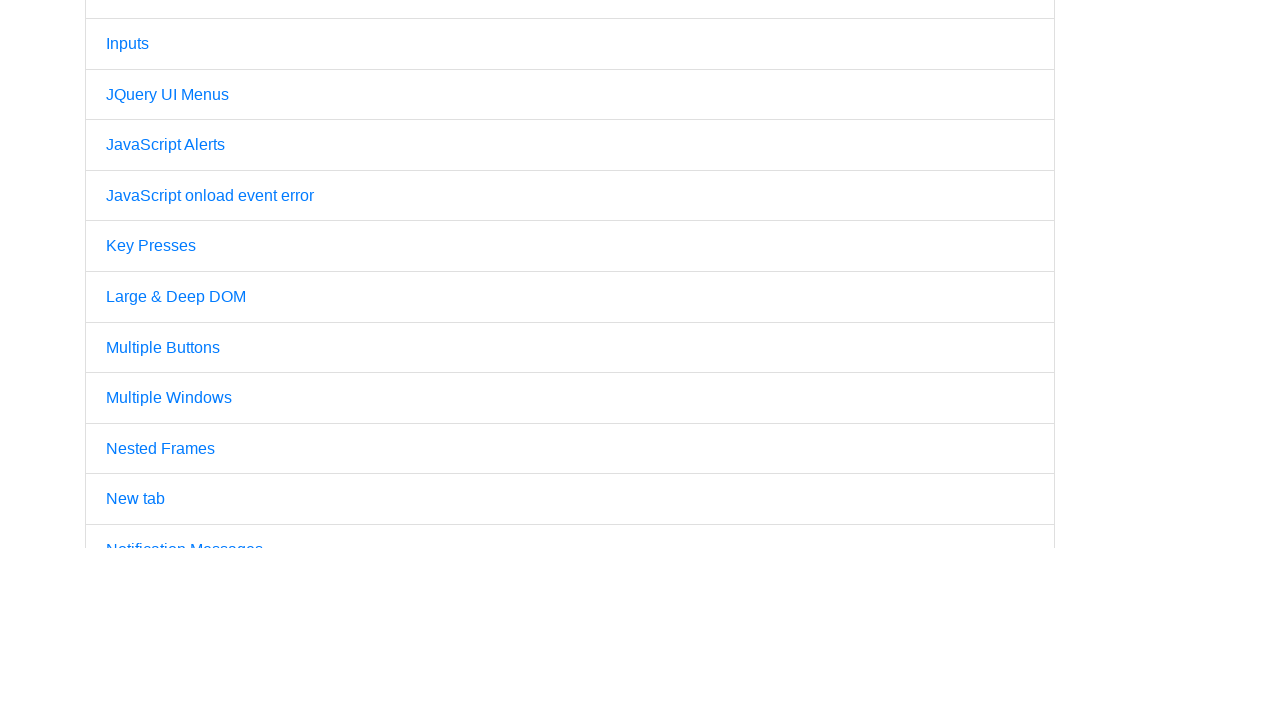

Pressed PAGE_UP key to scroll up (3/4)
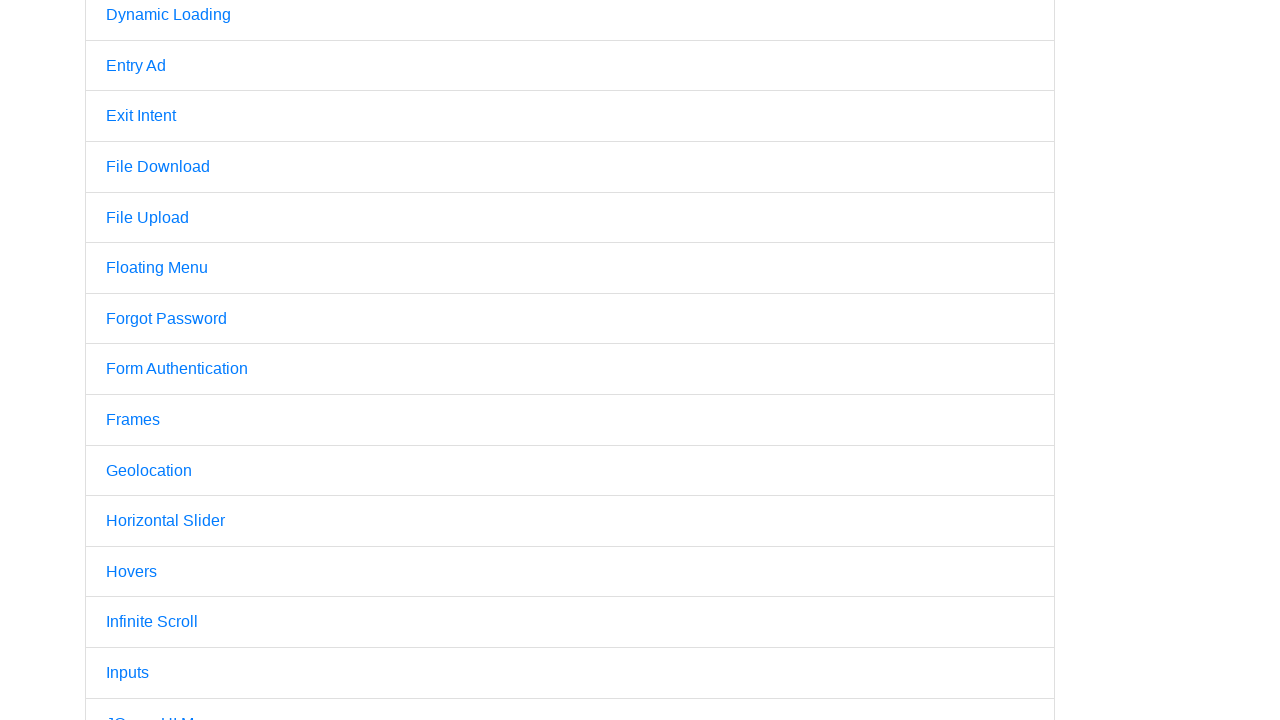

Pressed PAGE_UP key to scroll up (4/4)
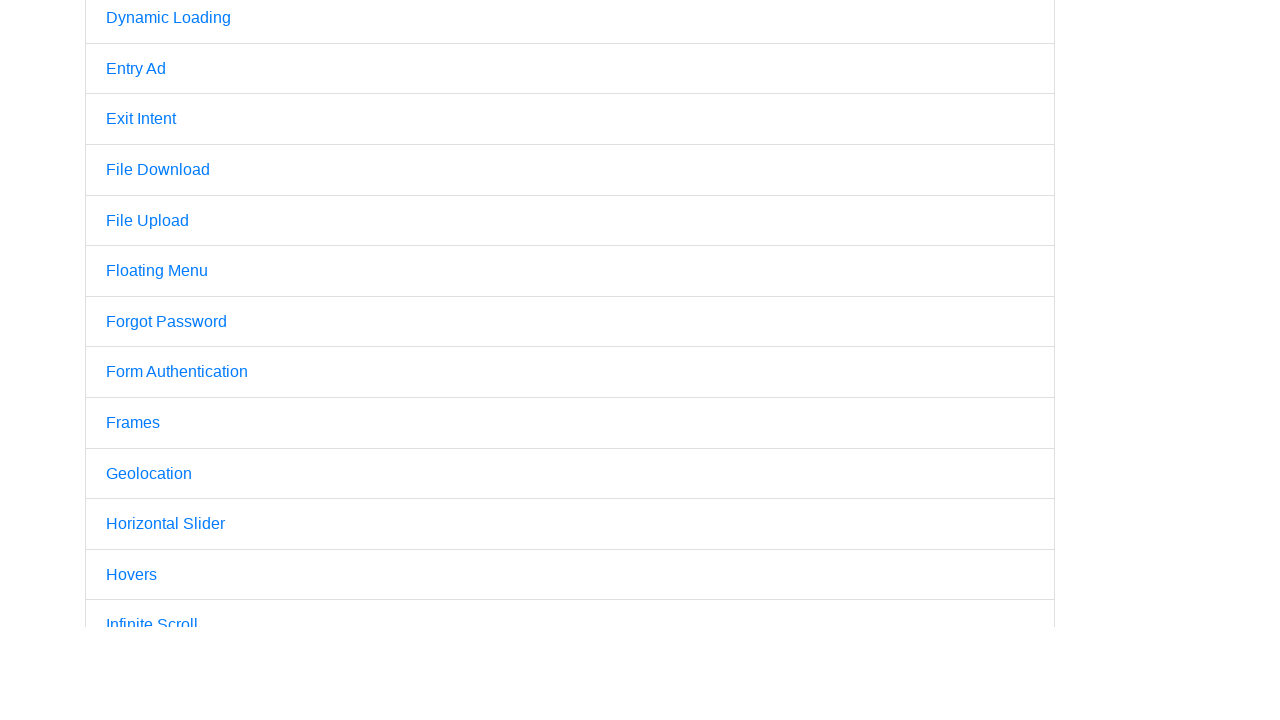

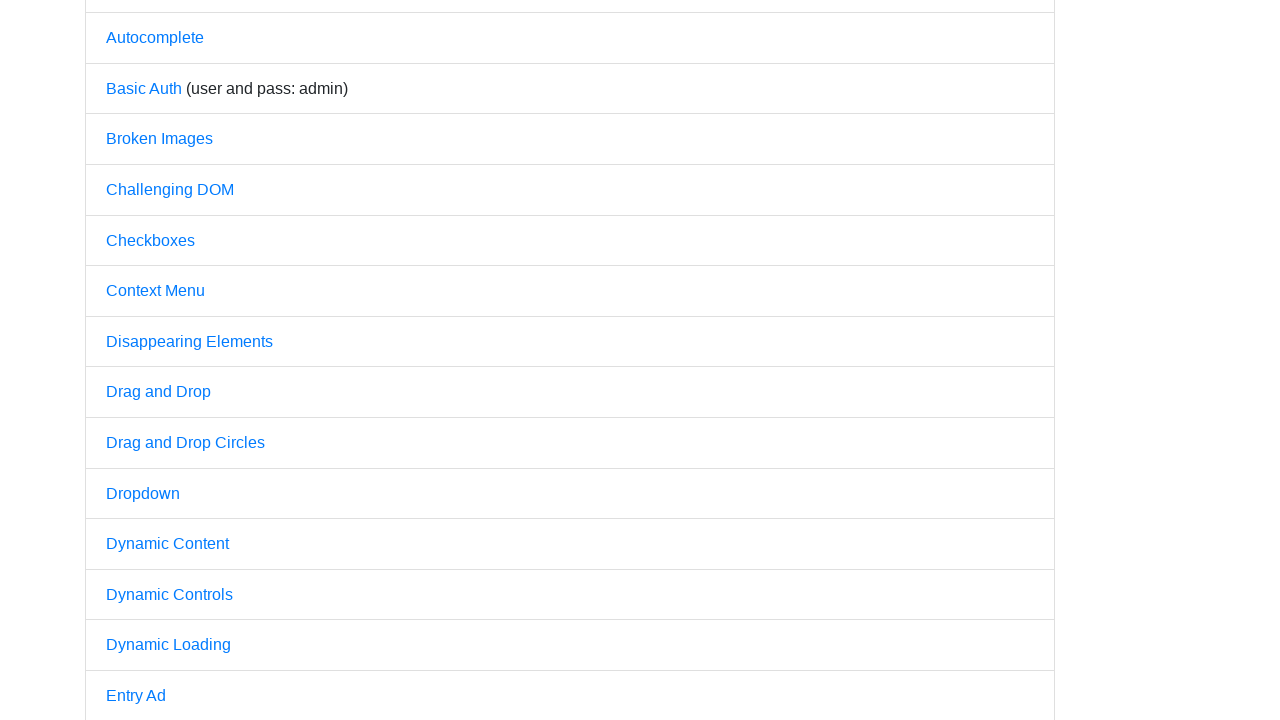